Opens a GitHub repository page and verifies that the Issues tab is visible on the page.

Starting URL: https://github.com/Anth0nySt/AllureReports

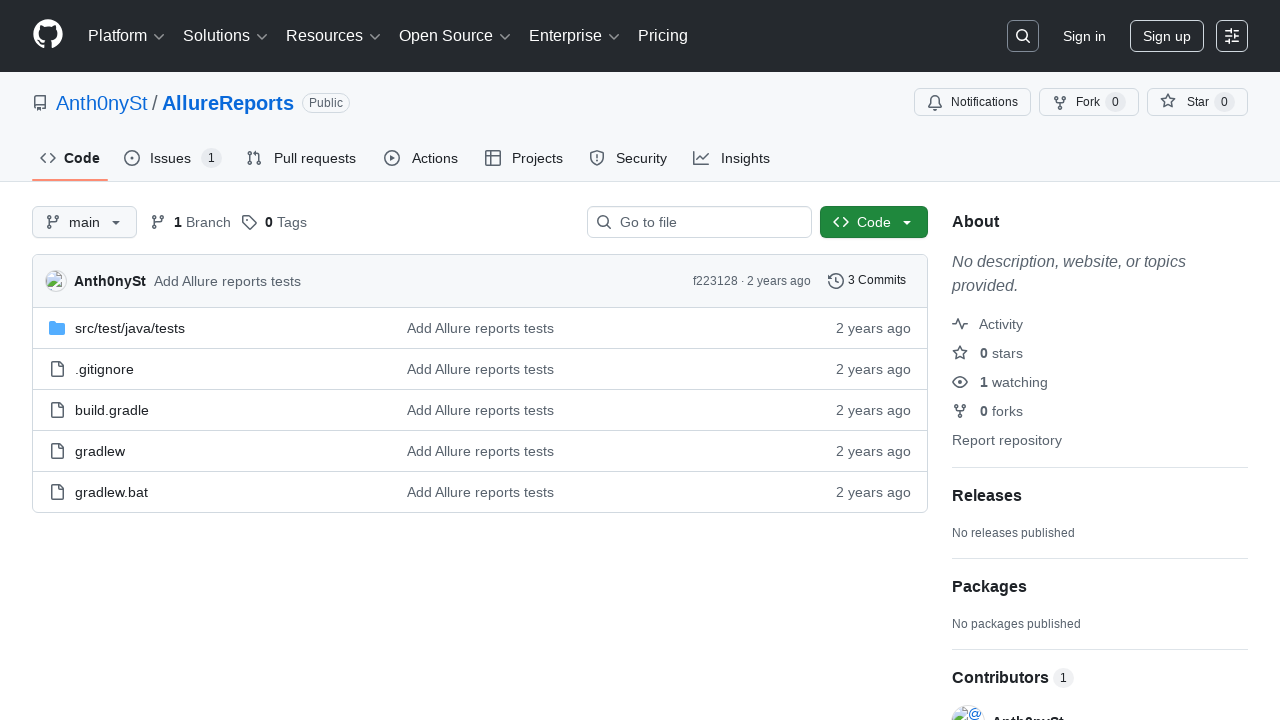

Navigated to GitHub repository at https://github.com/Anth0nySt/AllureReports
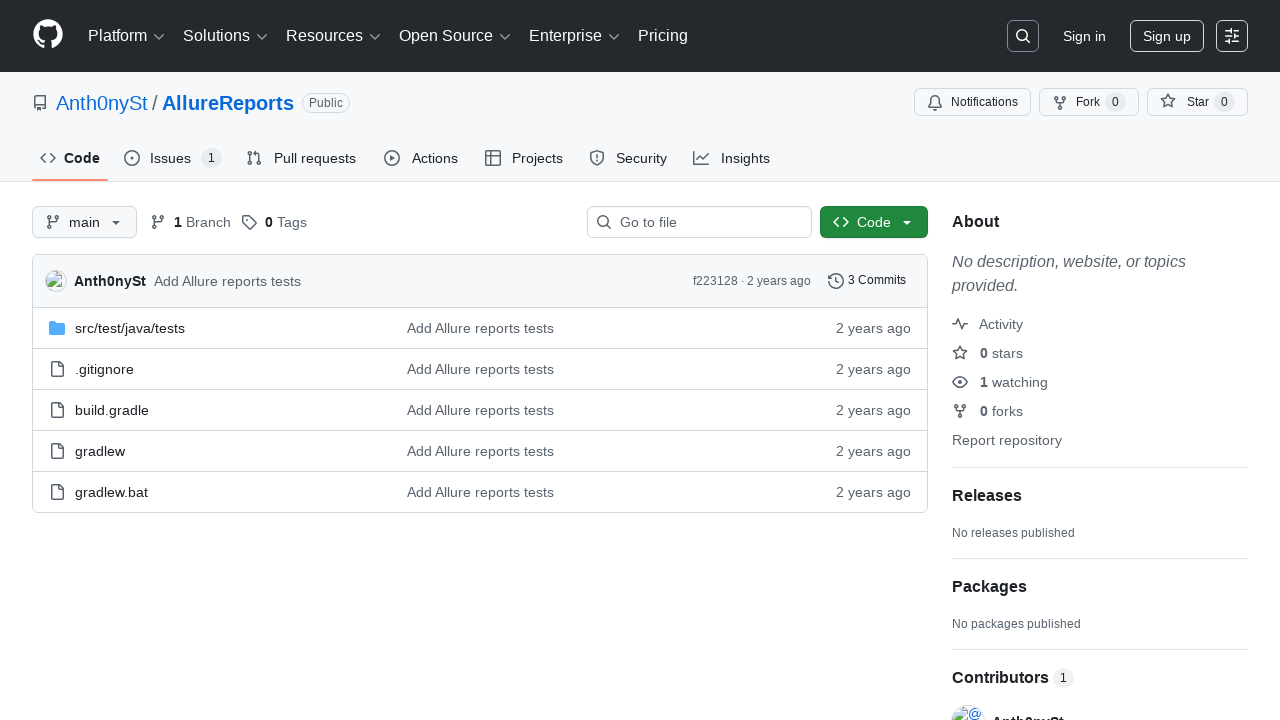

Issues tab became visible on the page
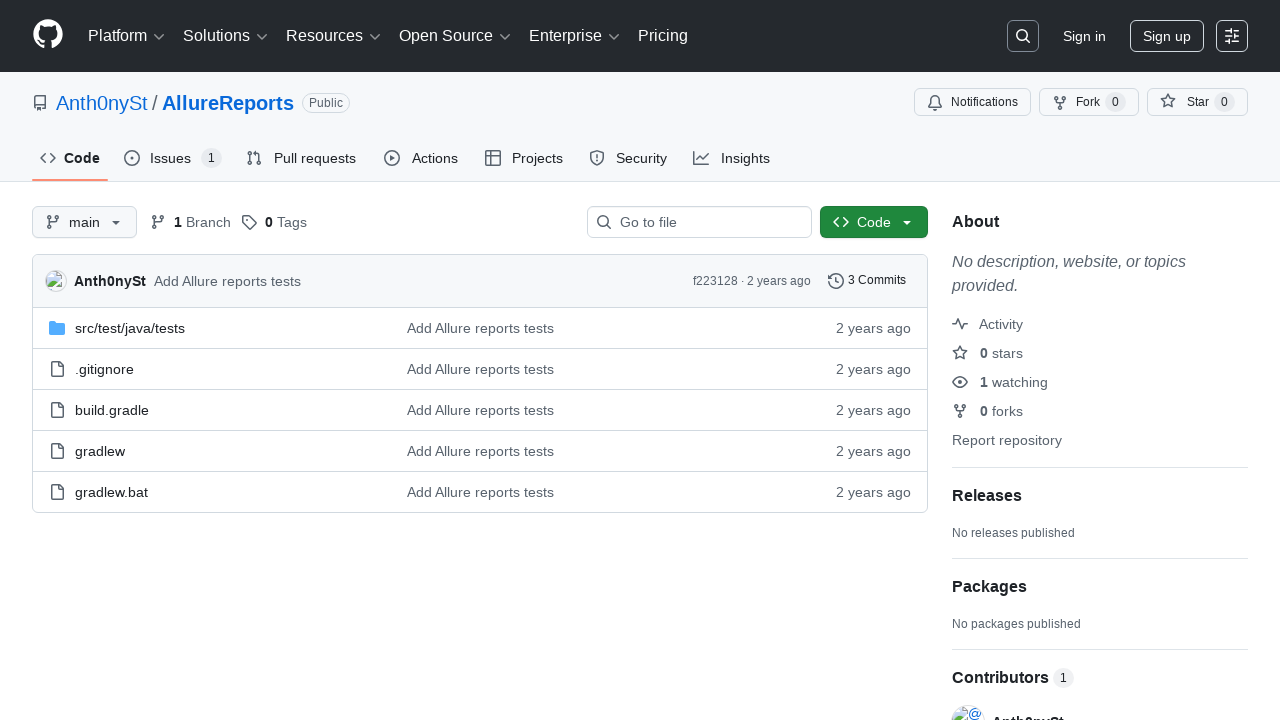

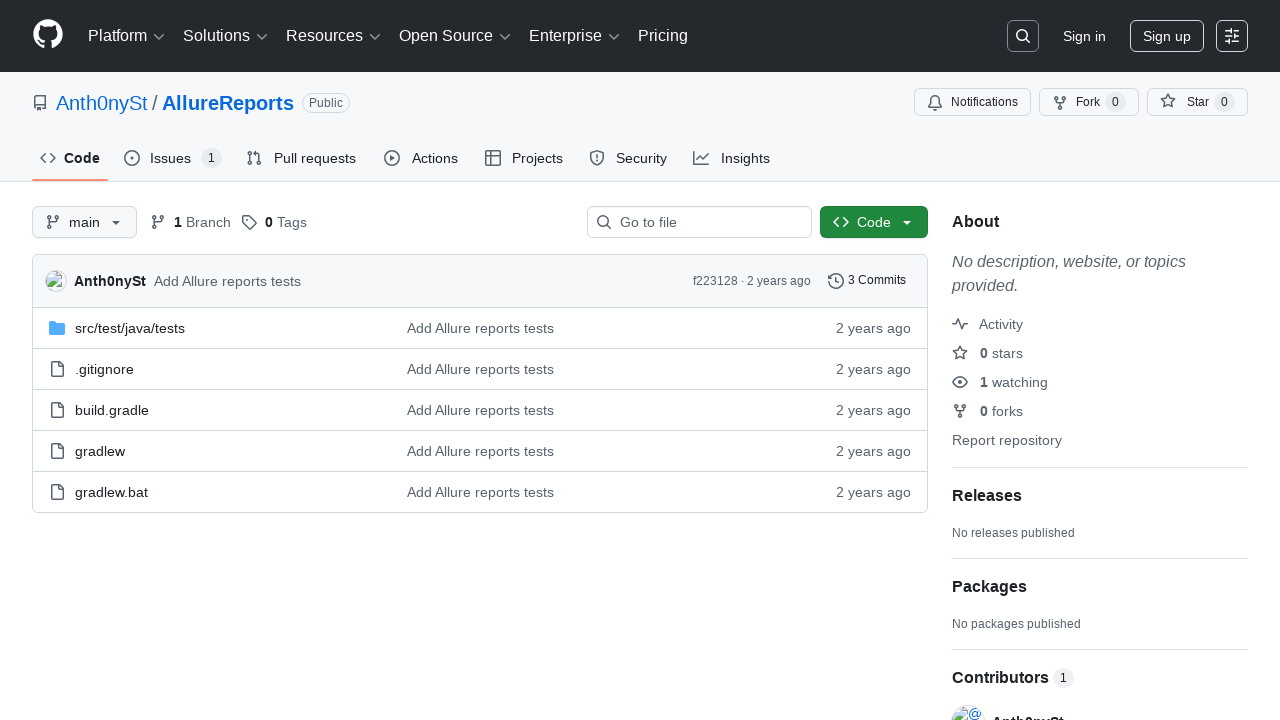